Navigates to Douyin search results page and interacts with video filter, then opens developer tools

Starting URL: https://www.douyin.com/search/%E5%8A%B1%E5%BF%97?publish_time=0&sort_type=0&source=switch_tab&type=video

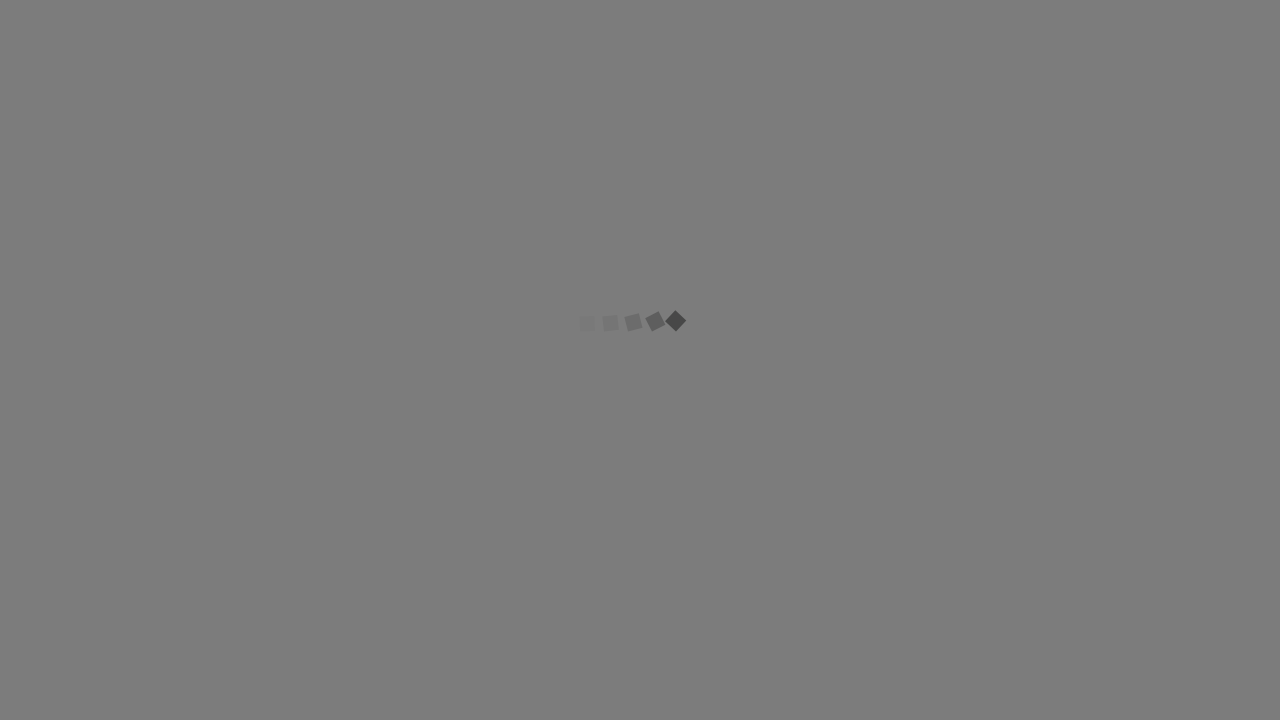

Waited 10 seconds for Douyin search results page to load
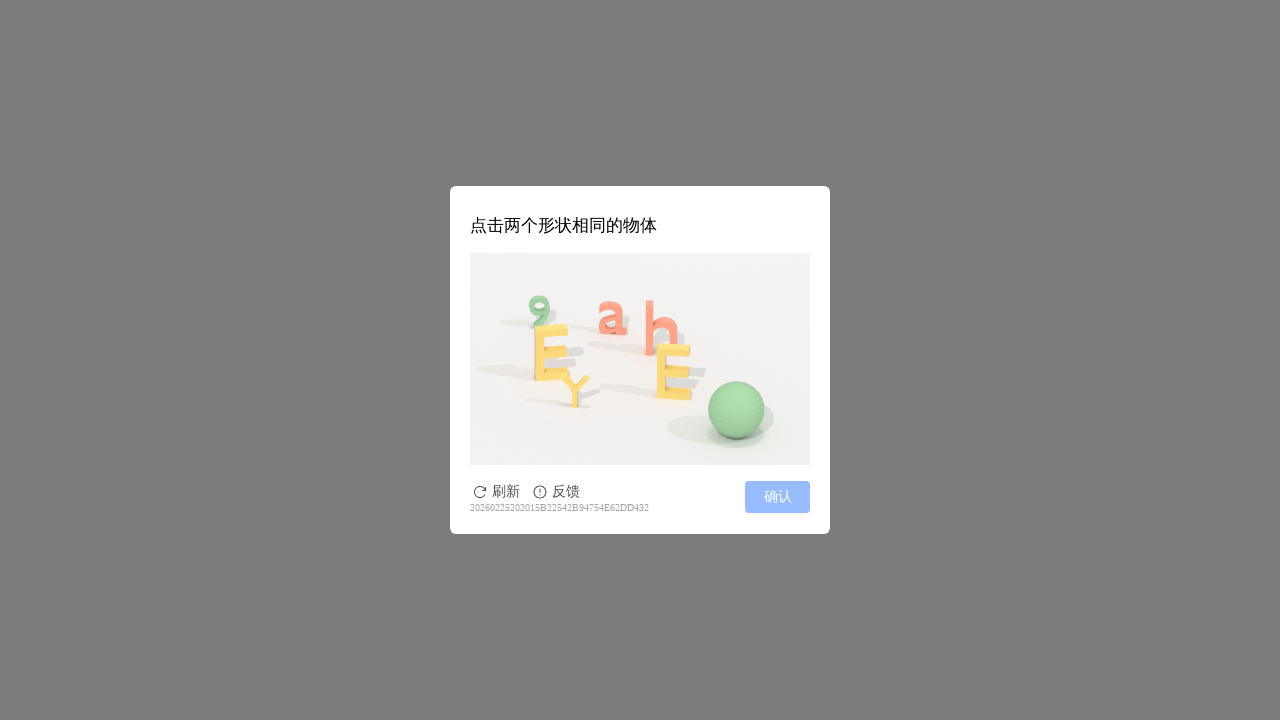

Located video filter span element
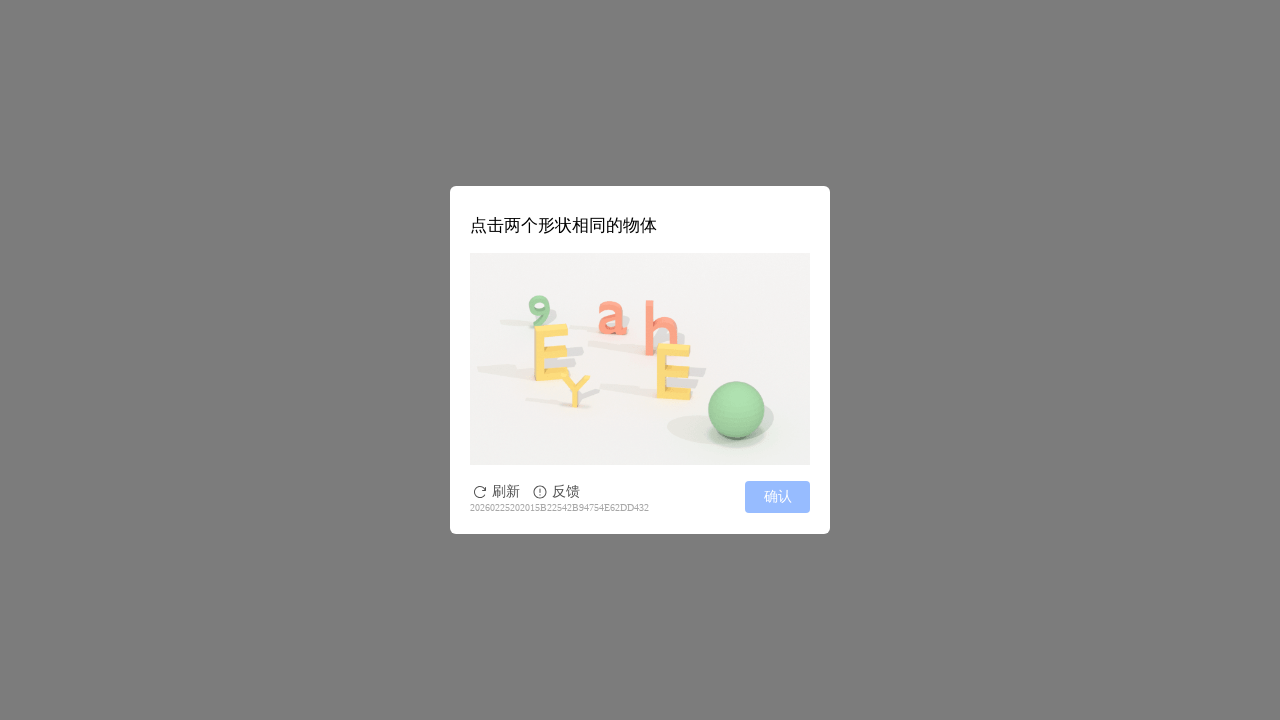

Pressed Control key down
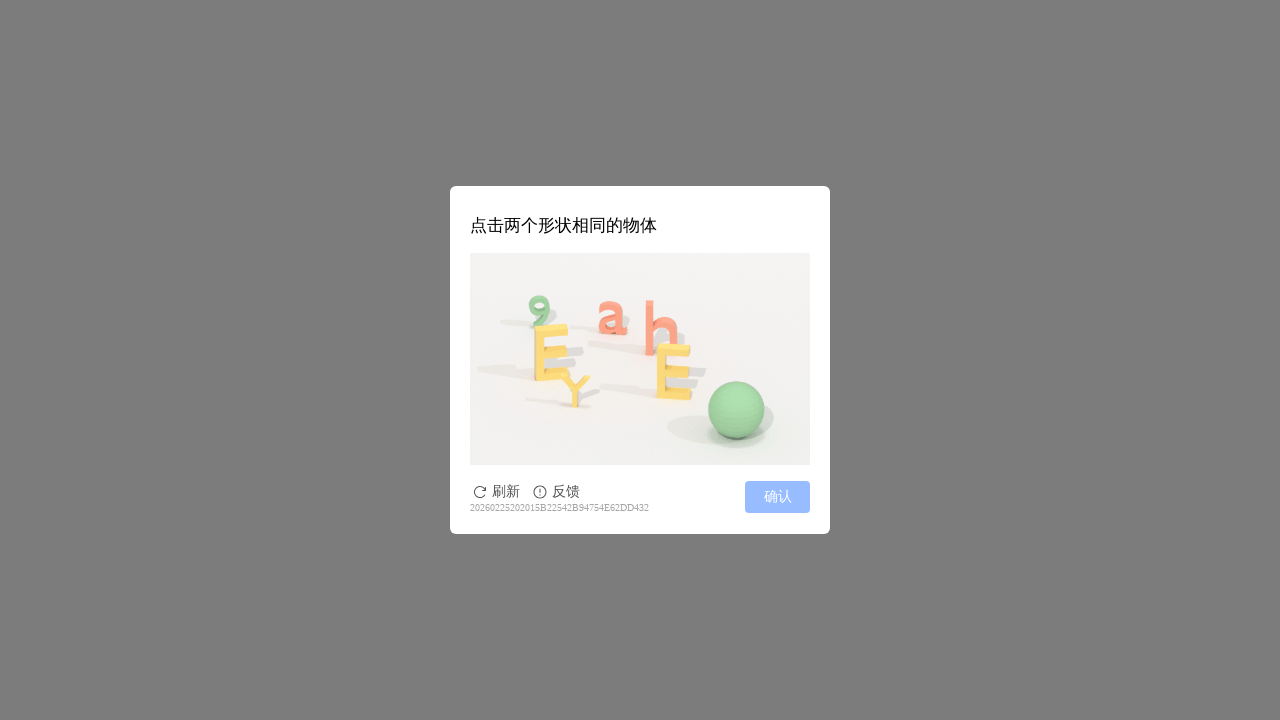

Pressed Shift key down
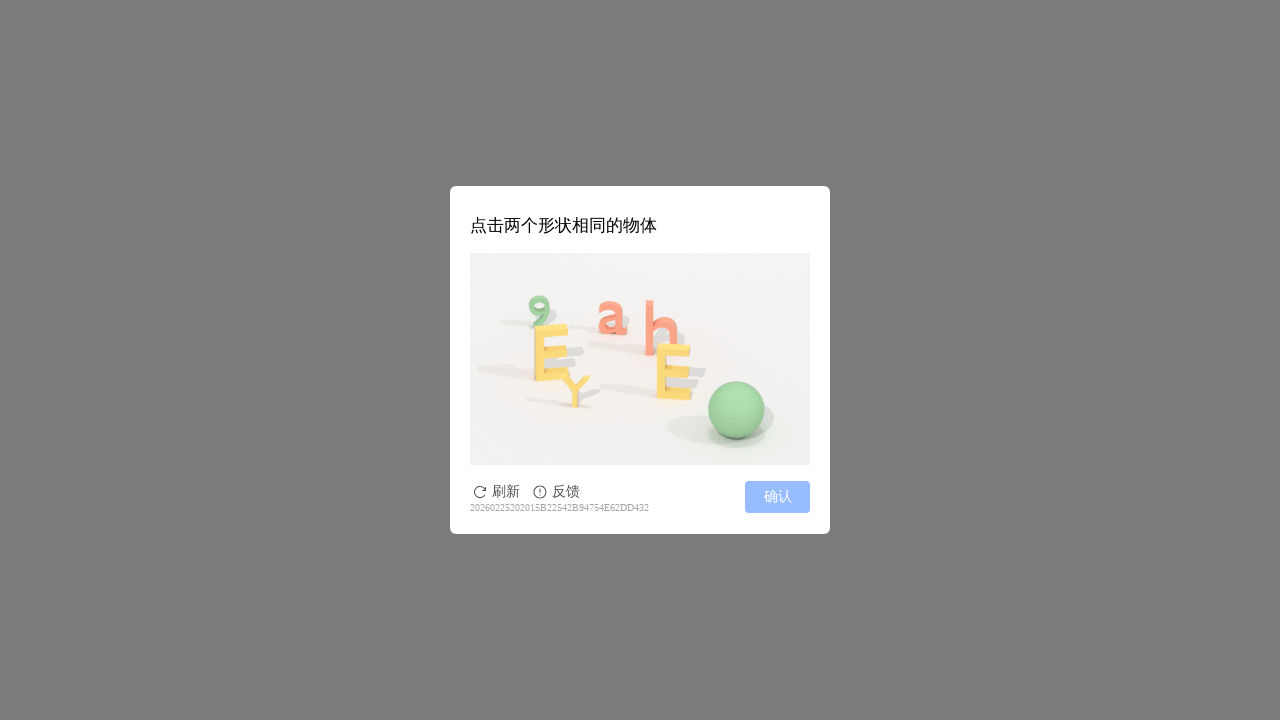

Pressed 'i' key to trigger developer tools shortcut
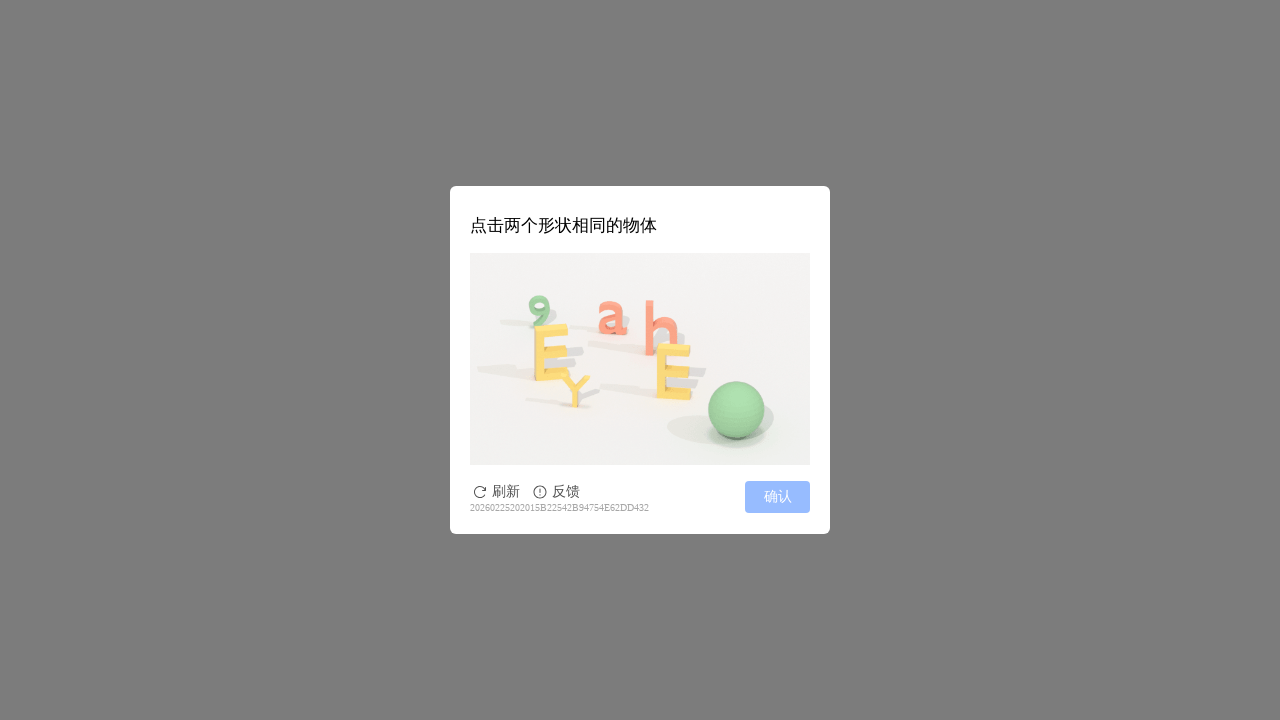

Released Shift key
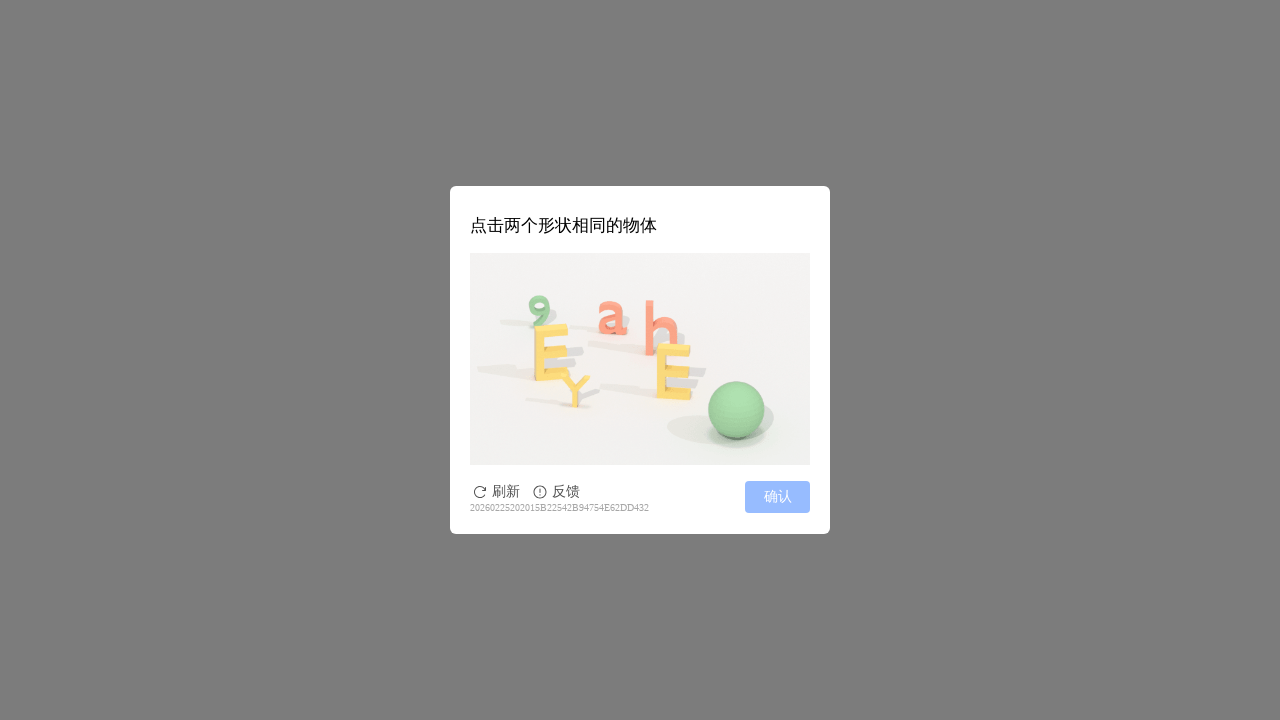

Released Control key - developer tools opened
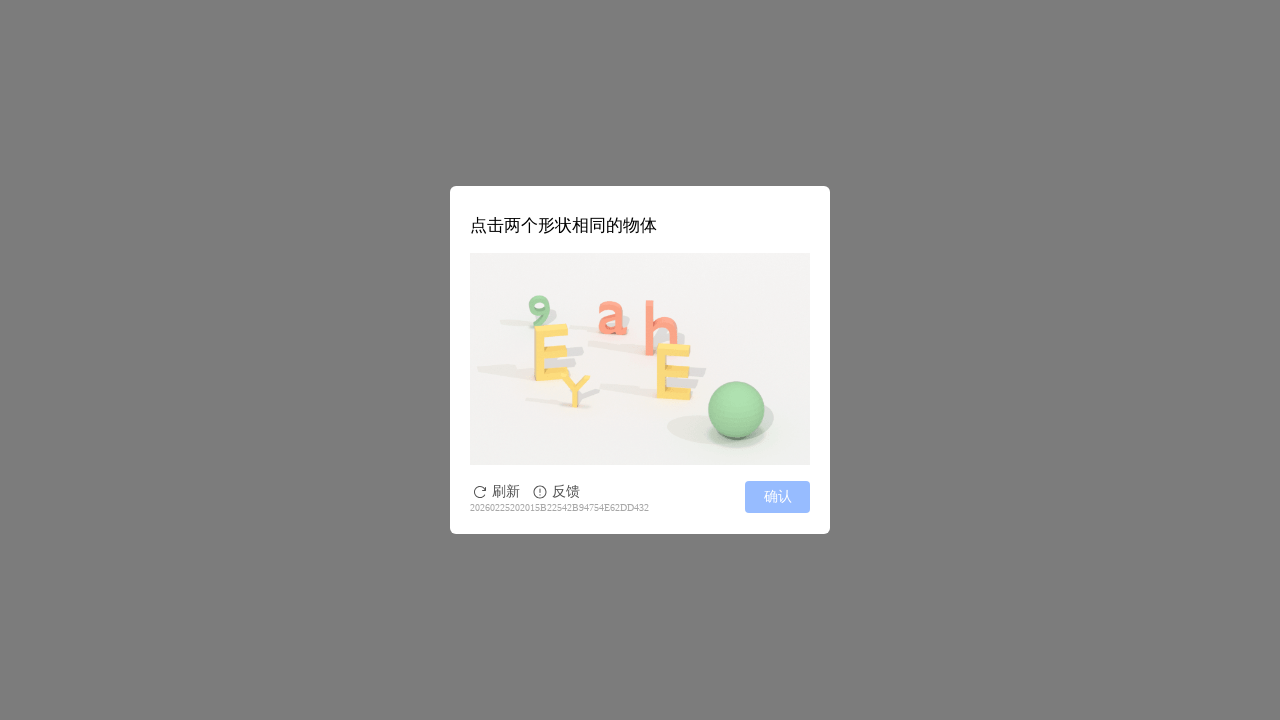

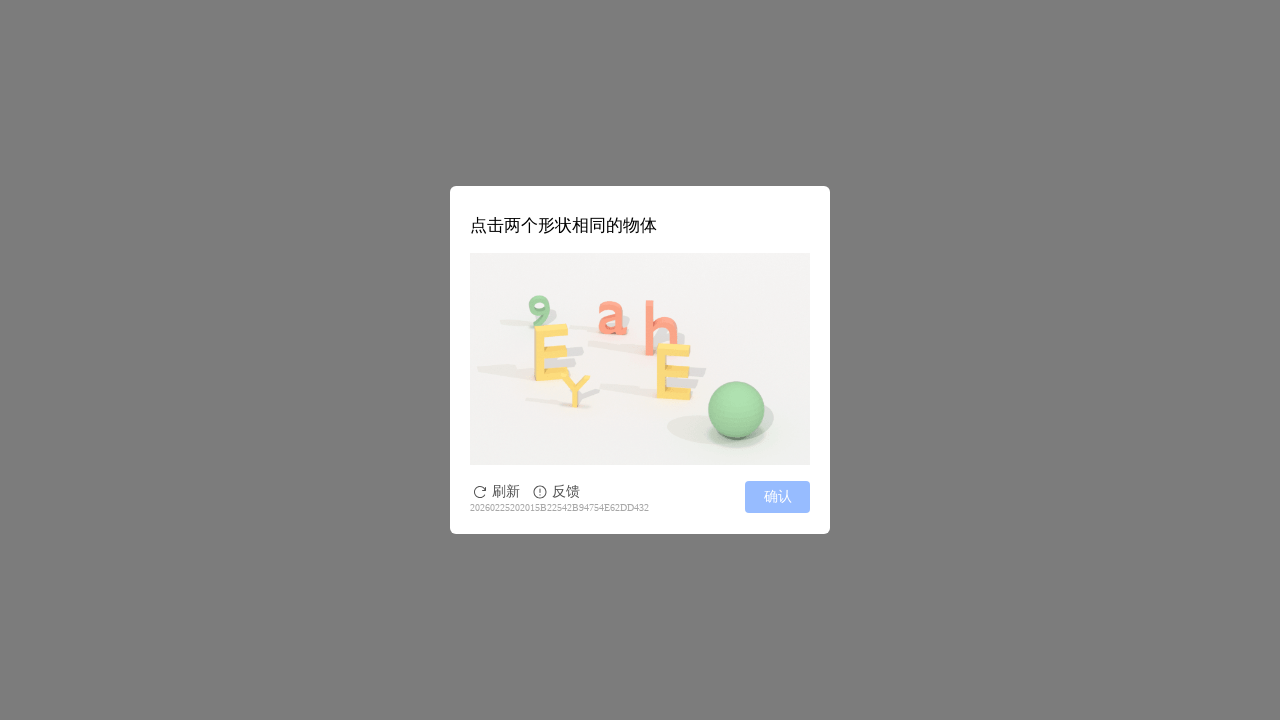